Tests drag and drop functionality by dragging a draggable element onto a droppable target element on the jQuery UI demo page

Starting URL: https://jqueryui.com/resources/demos/droppable/default.html

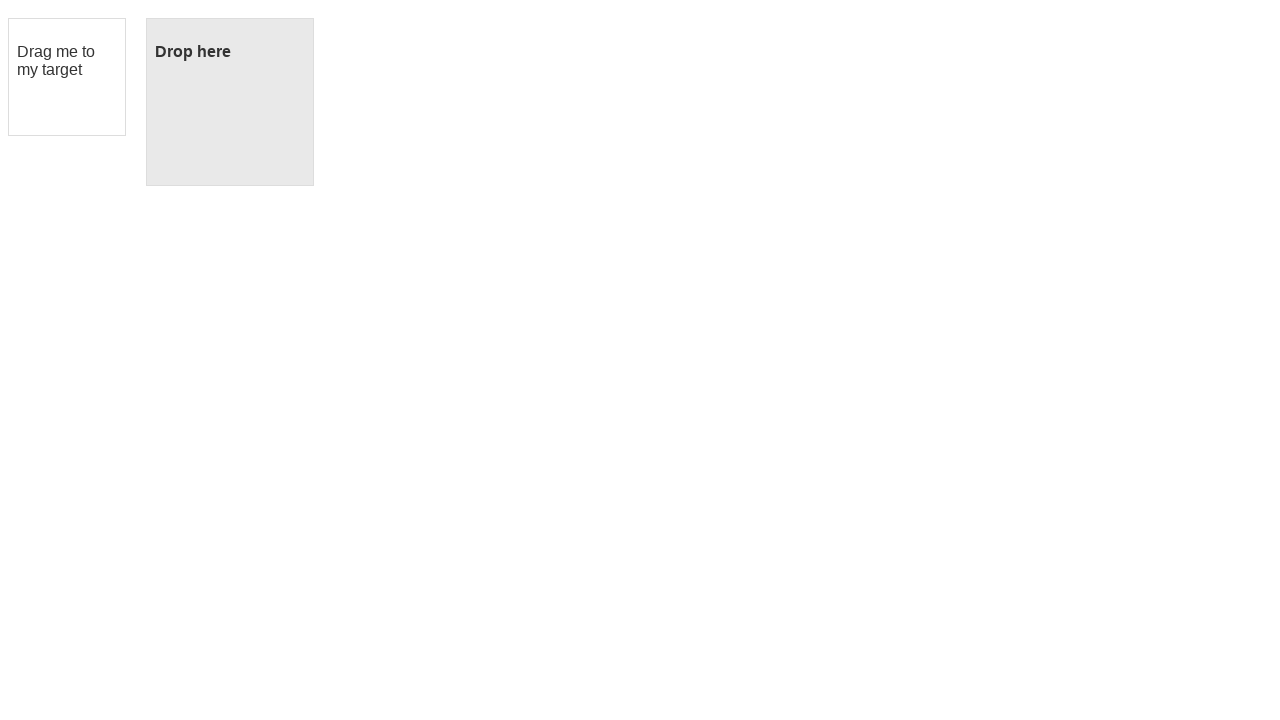

Located draggable element
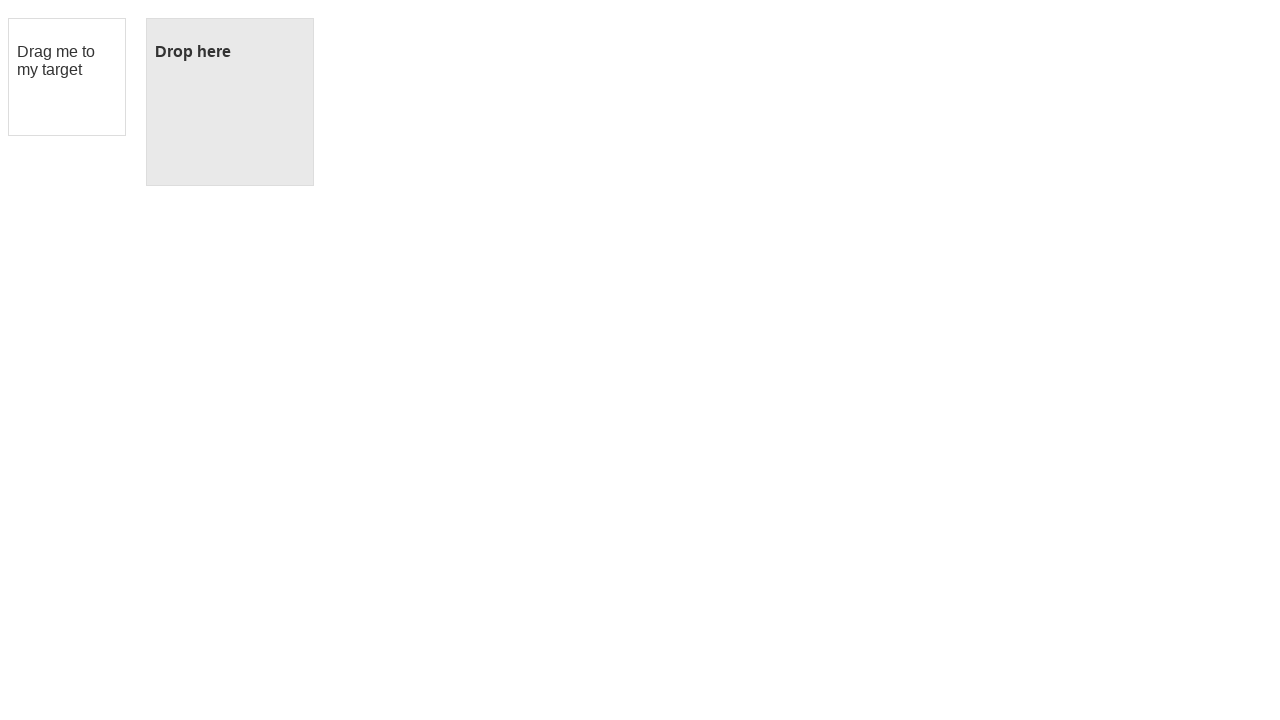

Located droppable target element
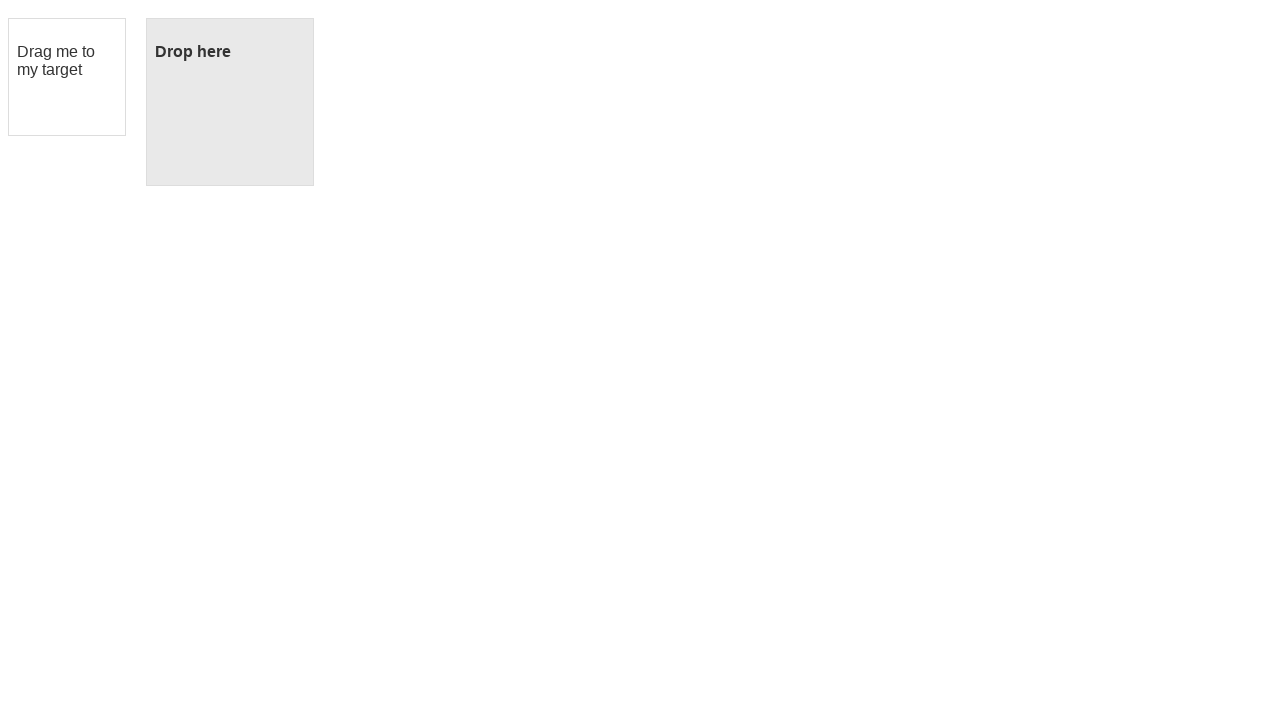

Dragged draggable element onto droppable target at (230, 102)
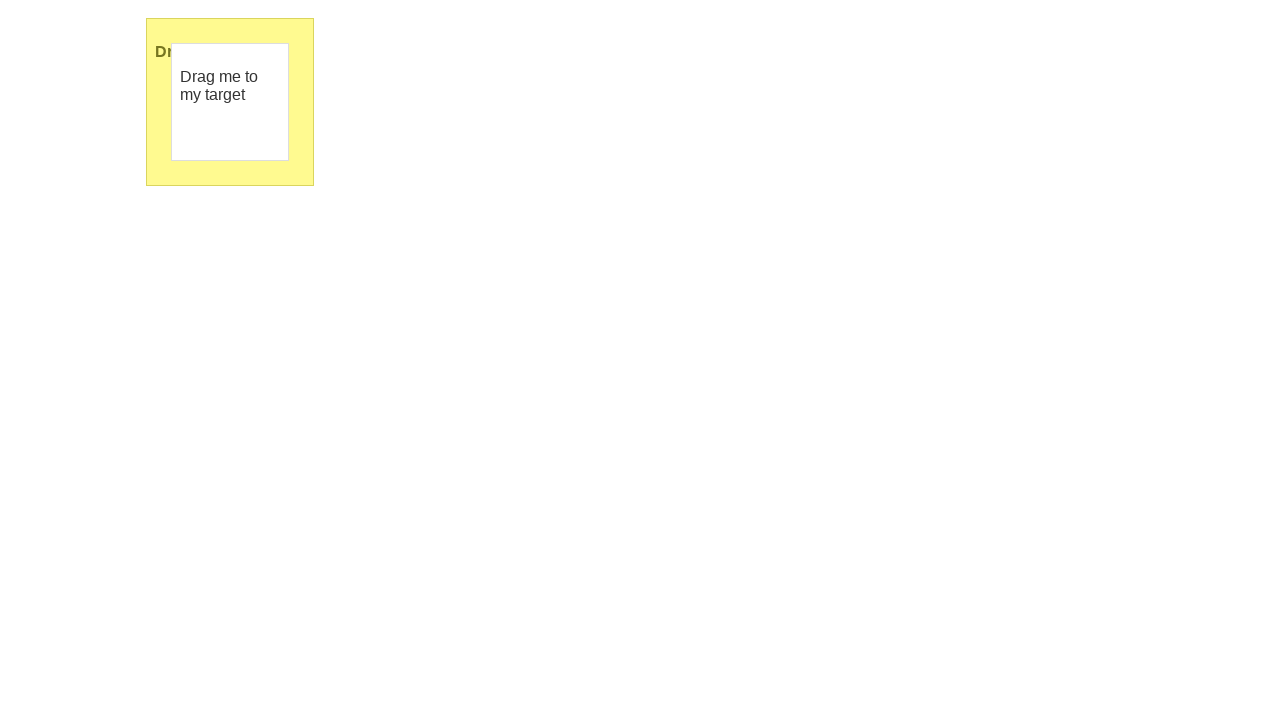

Droppable element confirmed with 'Dropped!' text
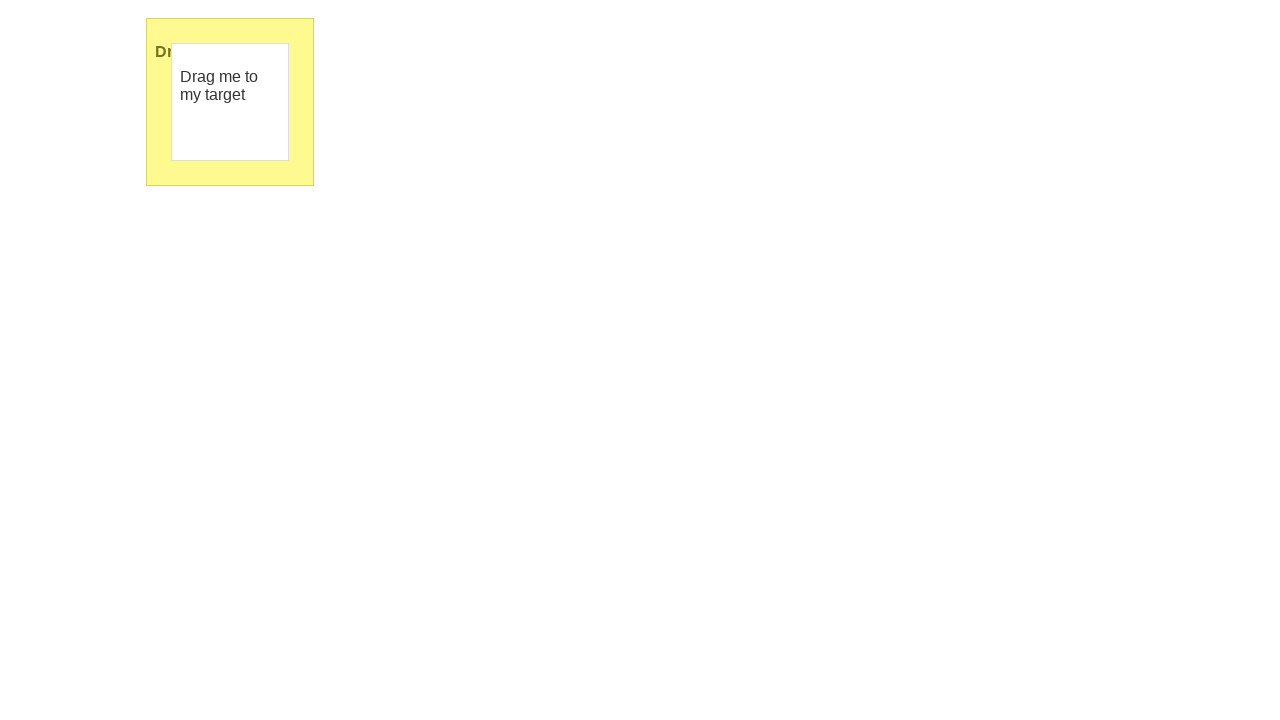

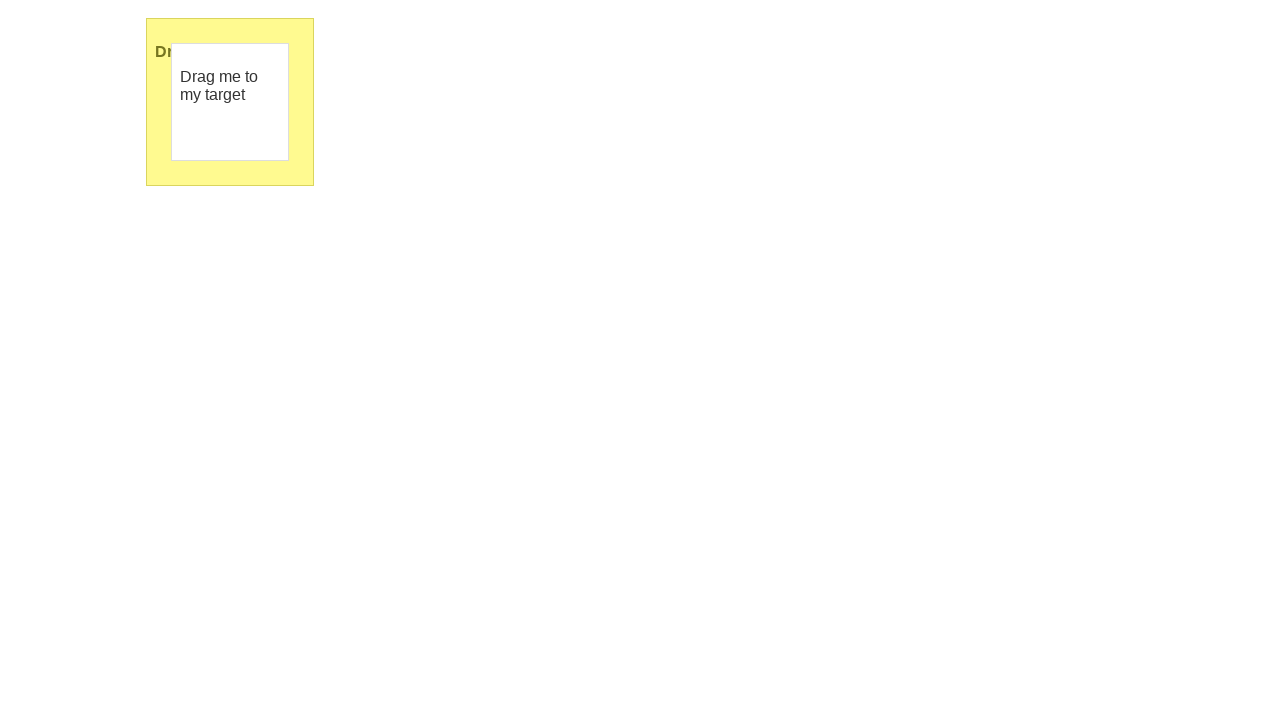